Tests e-commerce shopping cart functionality by adding specific vegetable items (Cucumber, Brocolli, Beetroot, Carrot) to the cart, proceeding to checkout, and entering a promo code.

Starting URL: https://rahulshettyacademy.com/seleniumPractise/

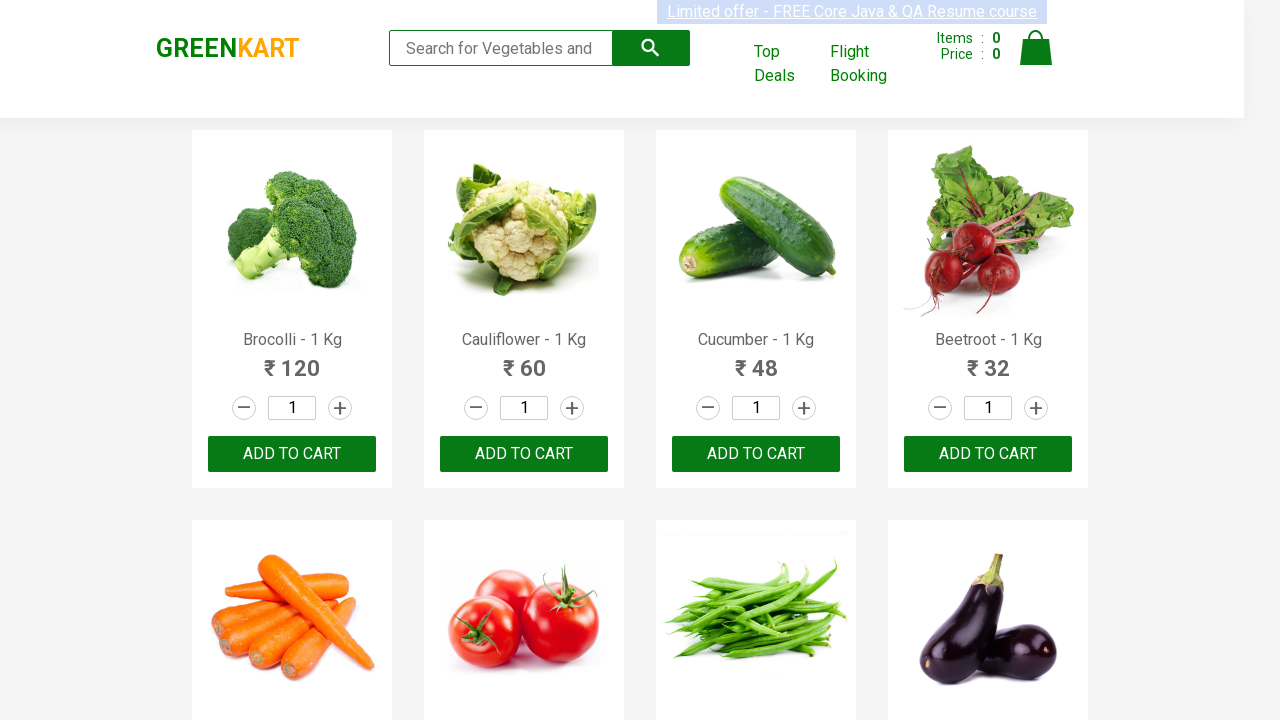

Waited for product list to load
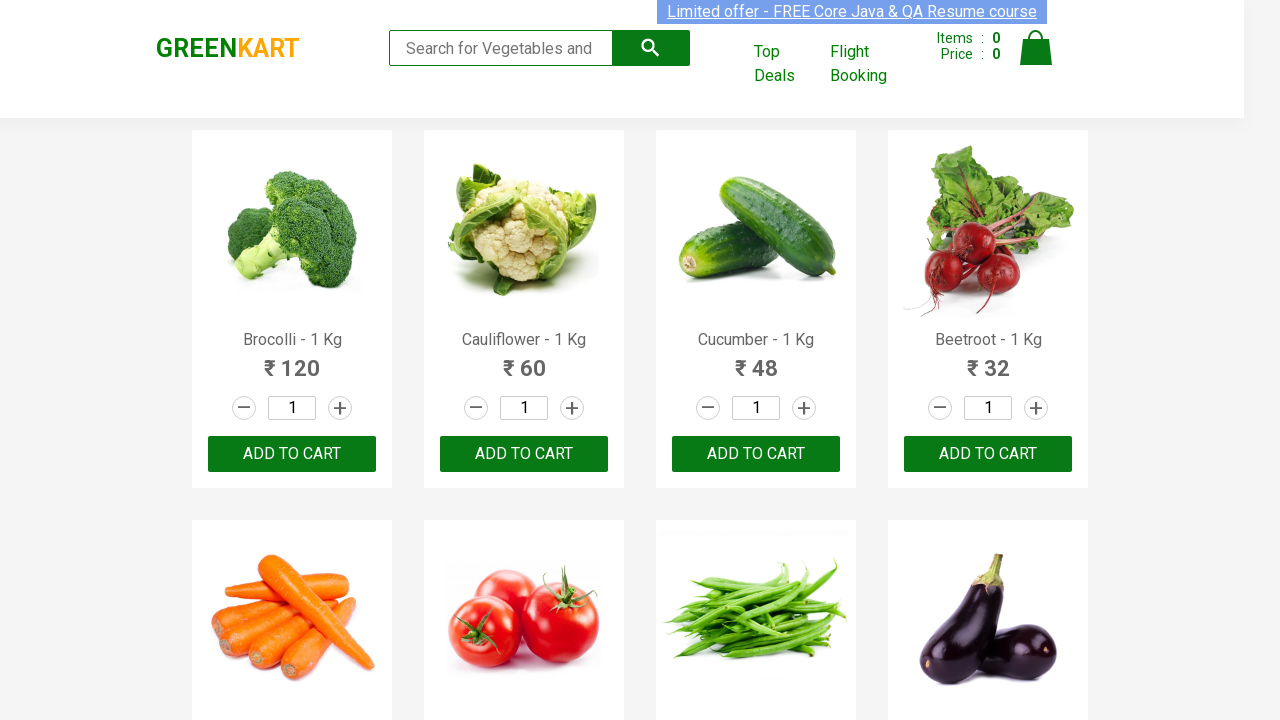

Retrieved all product name elements
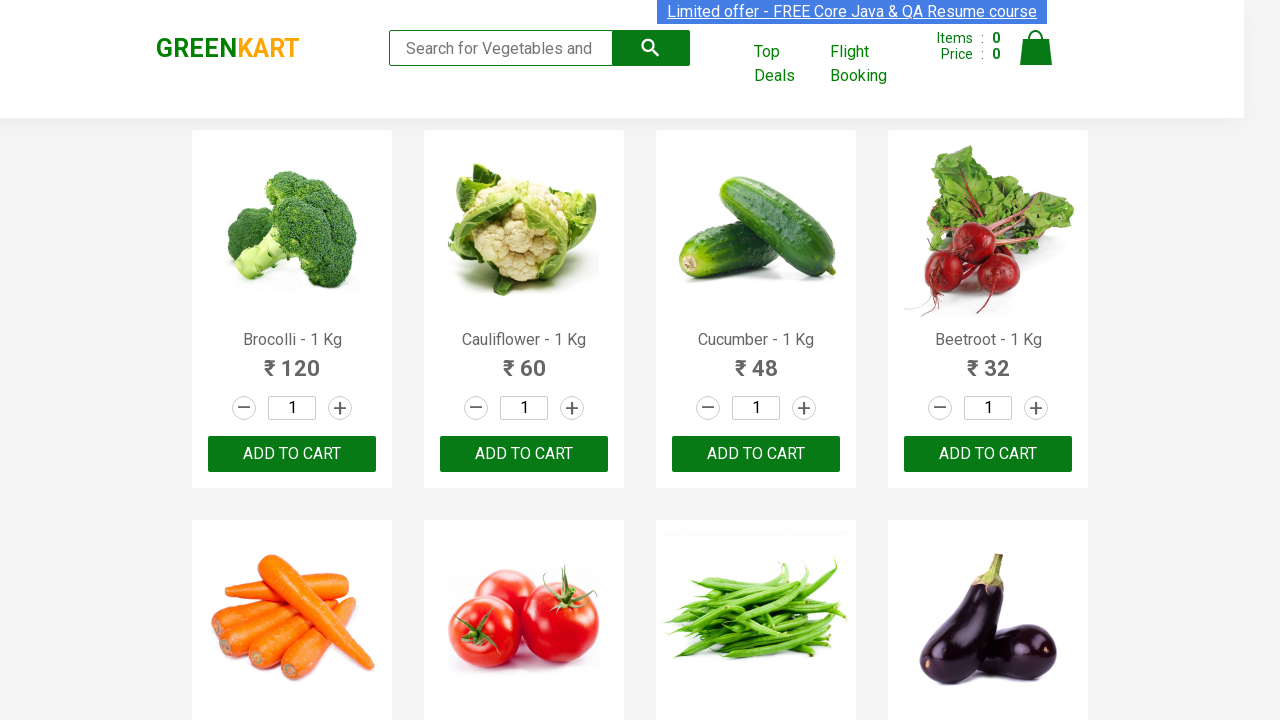

Retrieved all 'Add to Cart' buttons
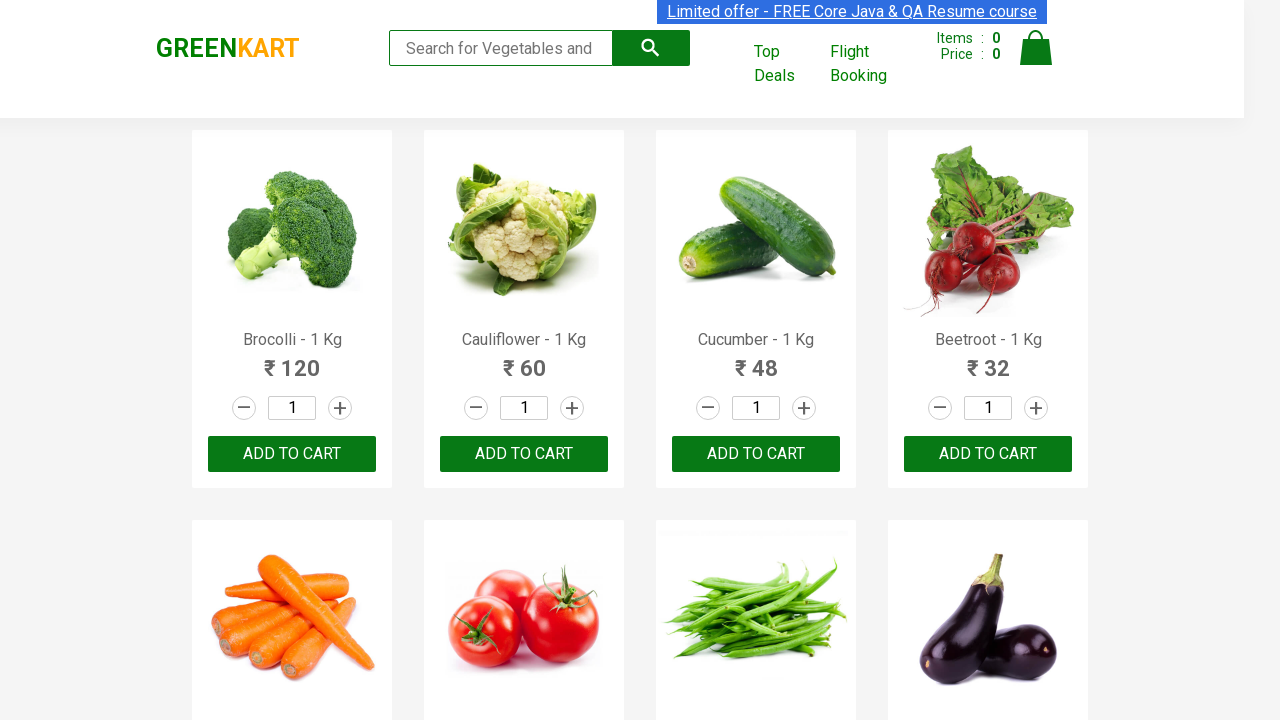

Added 'Brocolli' to cart at (292, 454) on div.product-action button >> nth=0
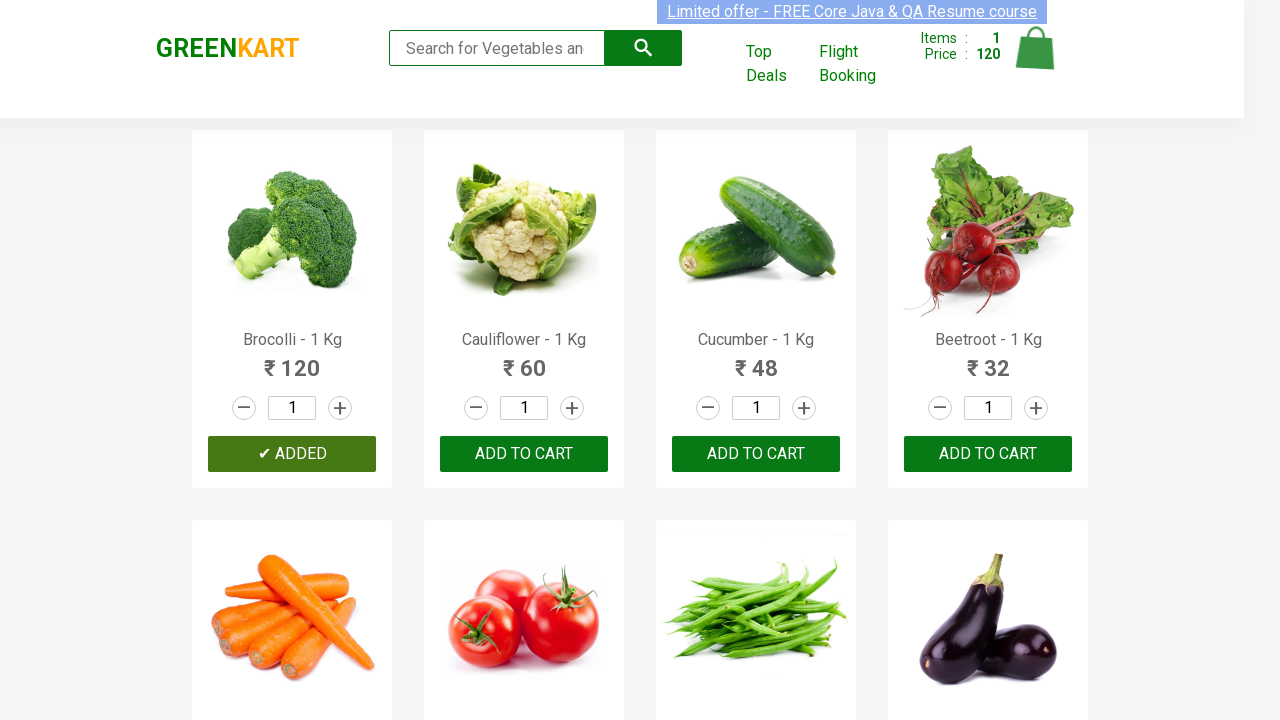

Added 'Cucumber' to cart at (756, 454) on div.product-action button >> nth=2
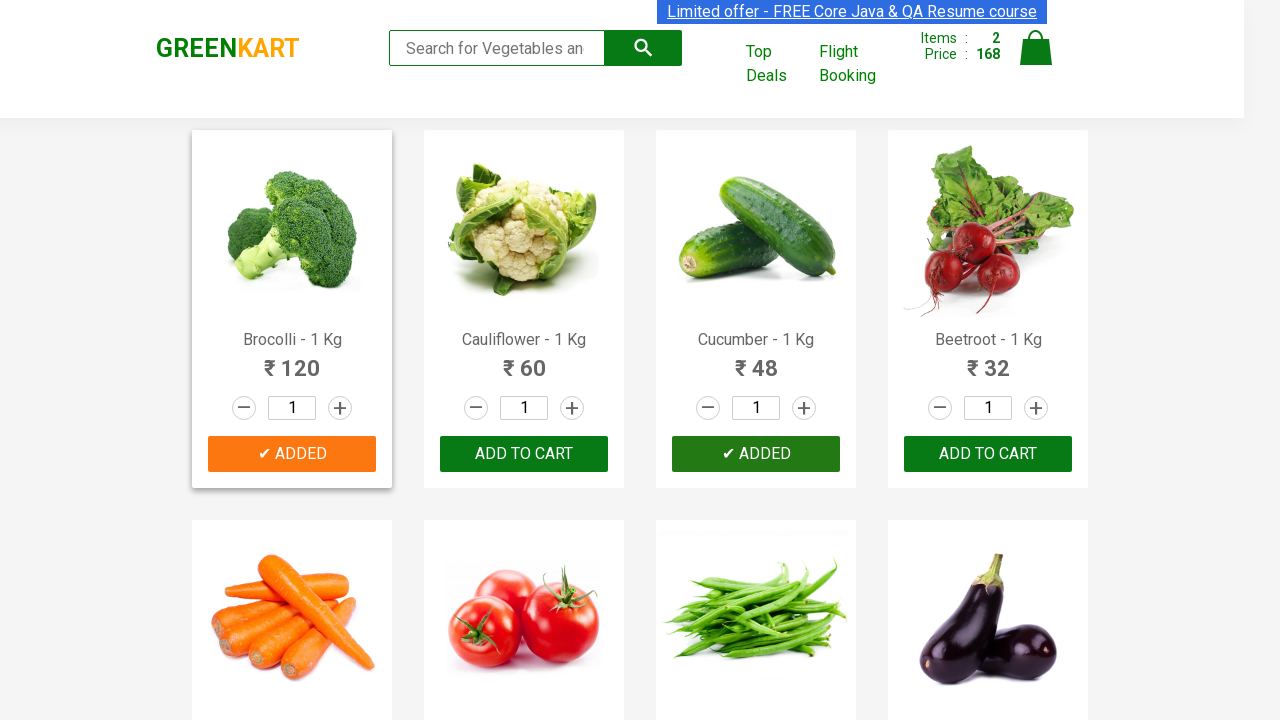

Added 'Beetroot' to cart at (988, 454) on div.product-action button >> nth=3
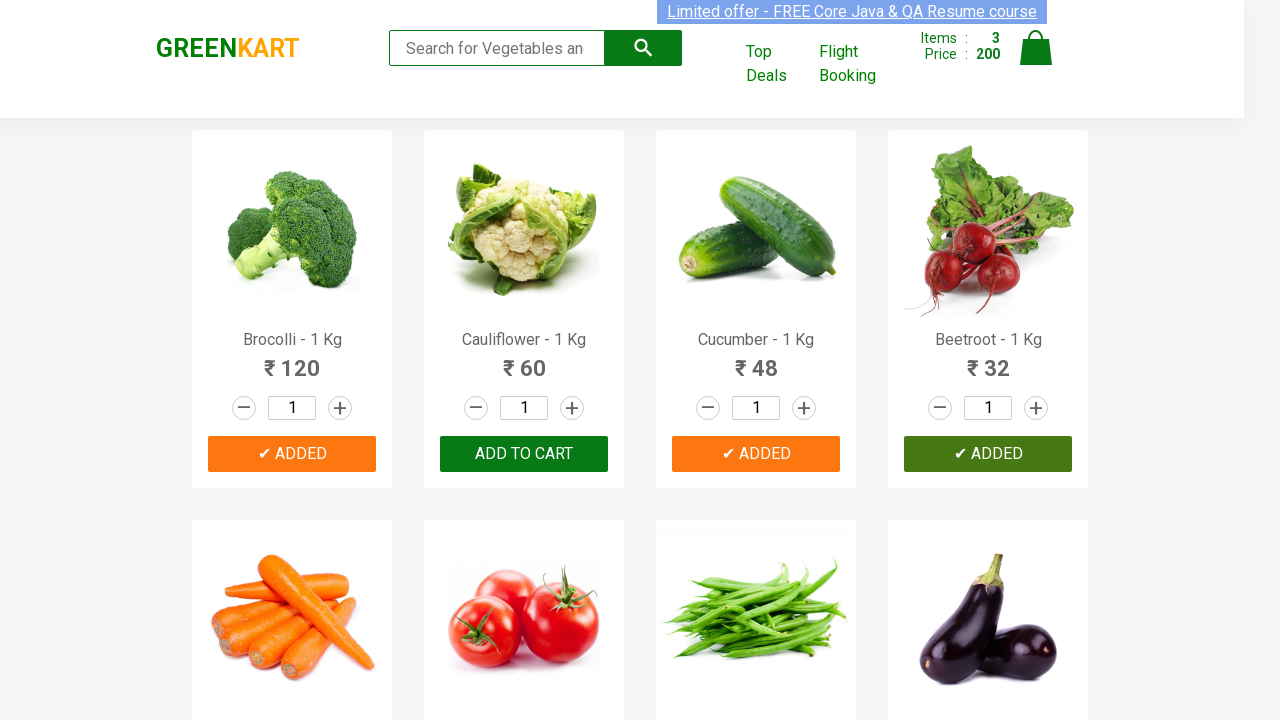

Added 'Carrot' to cart at (292, 360) on div.product-action button >> nth=4
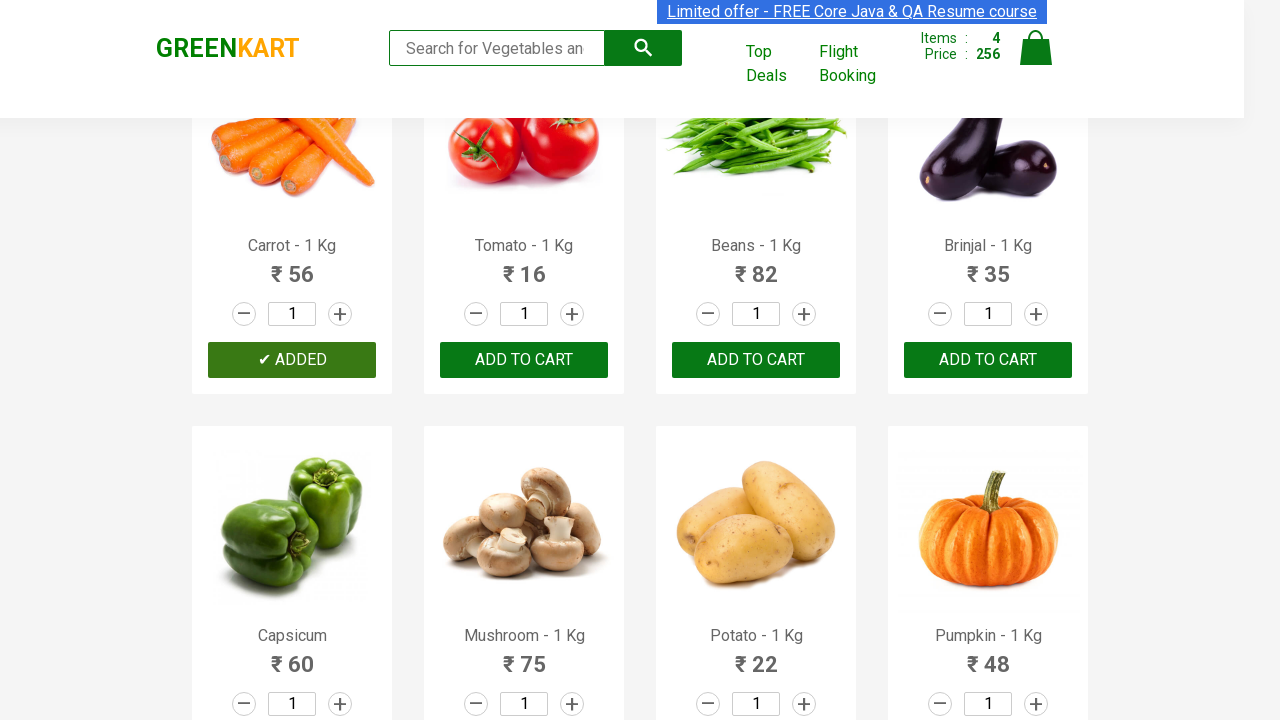

Clicked on cart icon to view cart at (1036, 48) on img[alt='Cart']
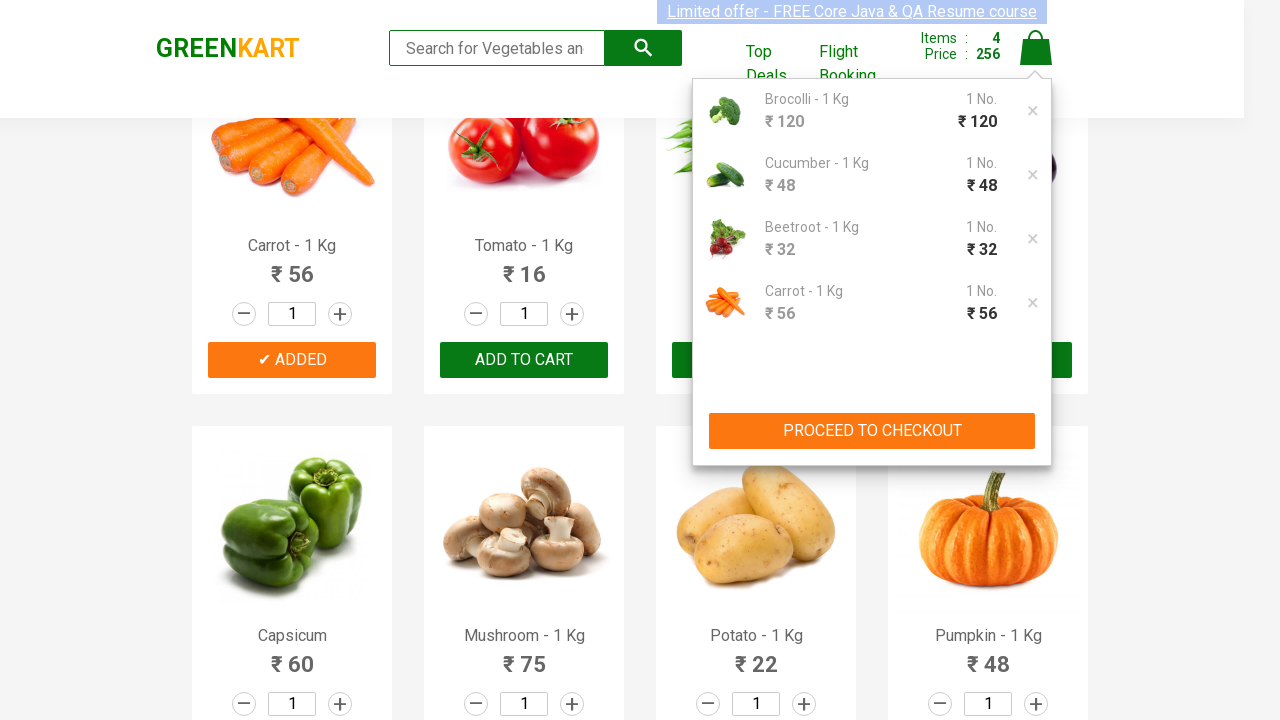

Clicked 'PROCEED TO CHECKOUT' button at (872, 431) on xpath=//button[contains(text(), 'PROCEED TO CHECKOUT')]
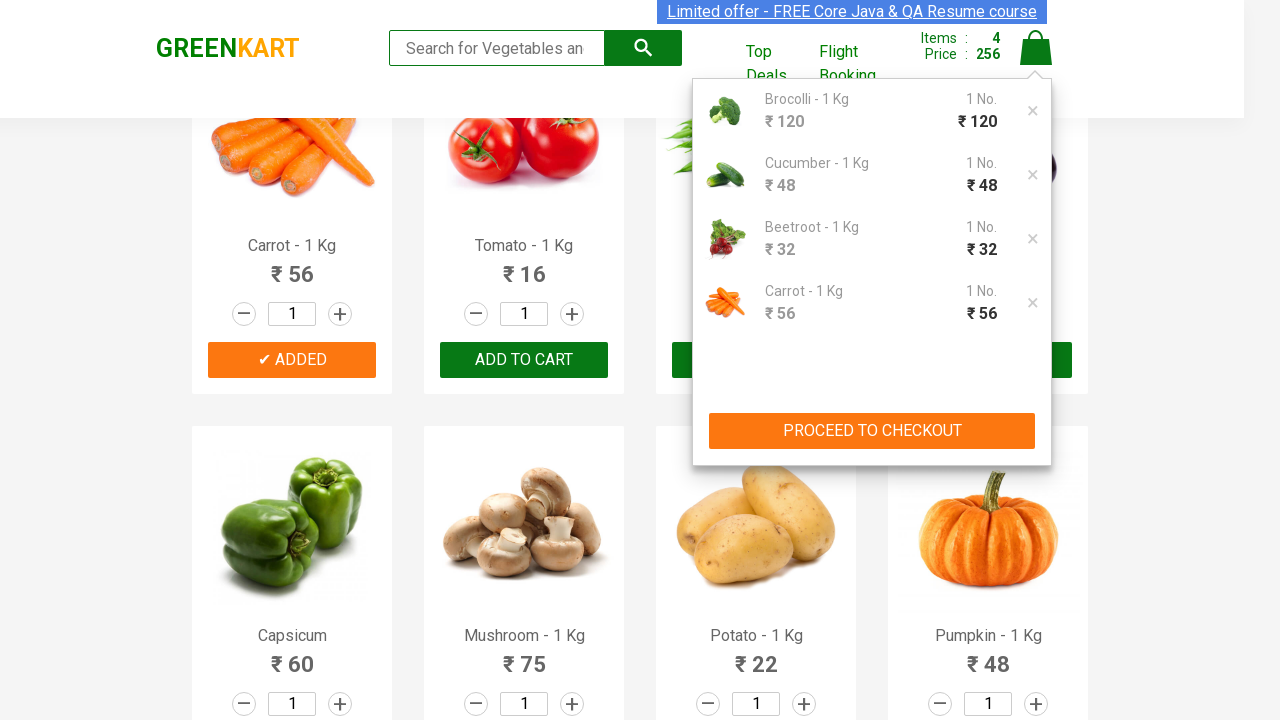

Entered promo code 'rahulshettyacademy' on input.promoCode
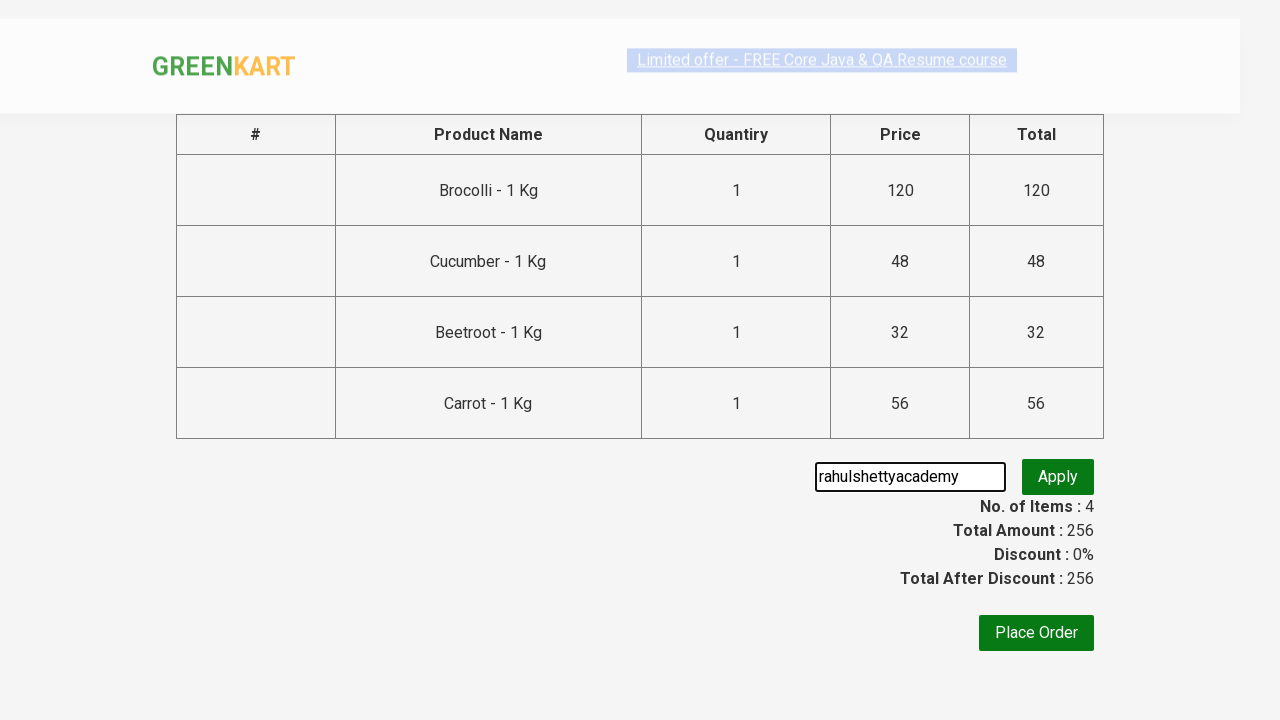

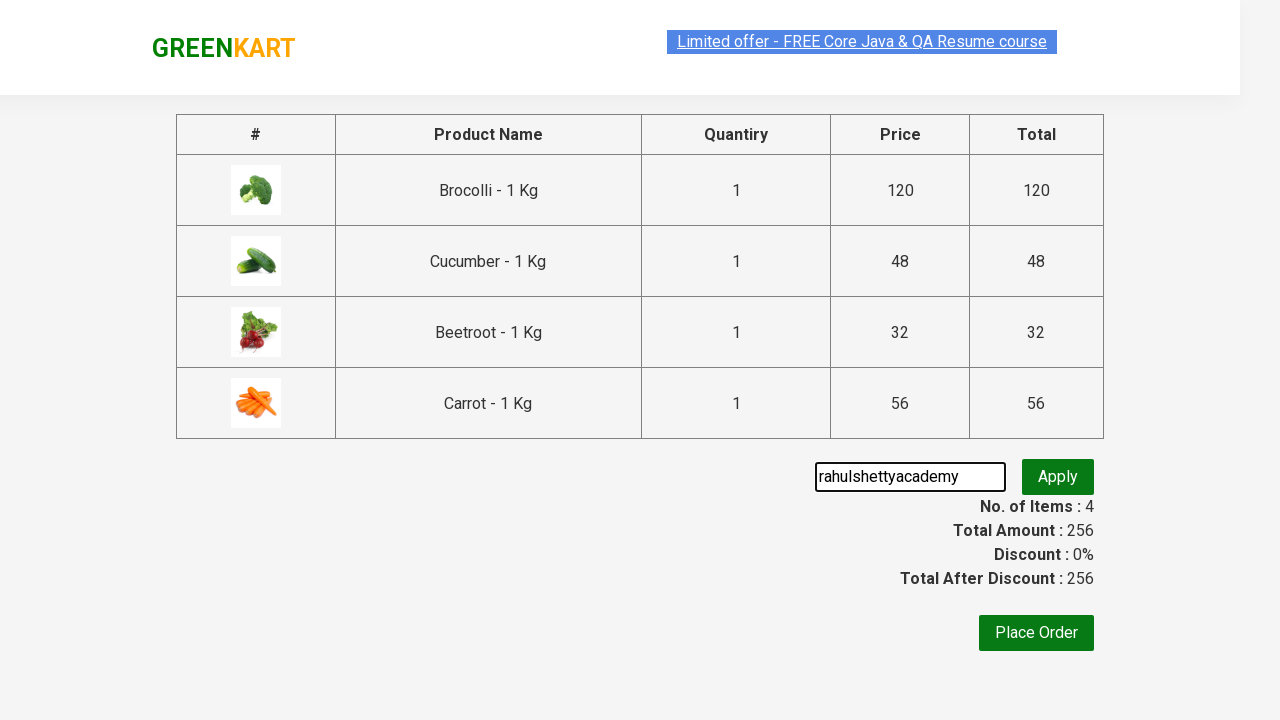